Navigates to Spotify homepage and verifies the page title

Starting URL: https://www.spotify.com

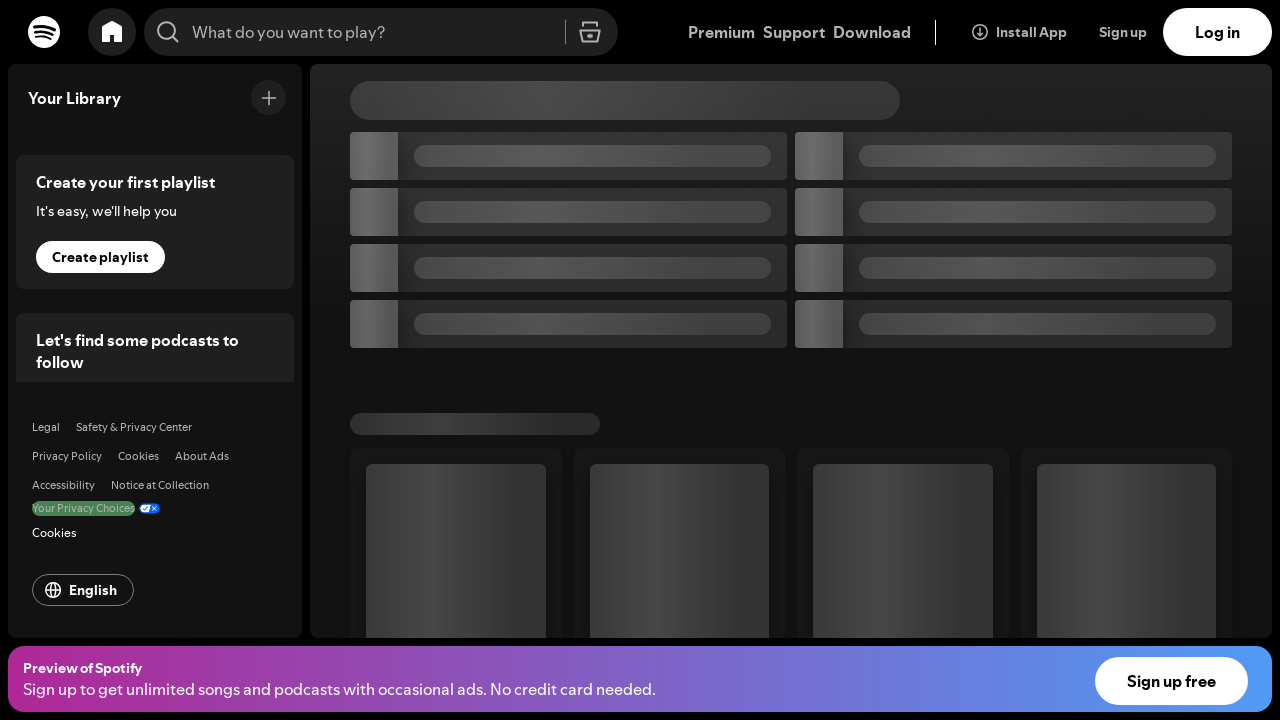

Retrieved page title from Spotify homepage
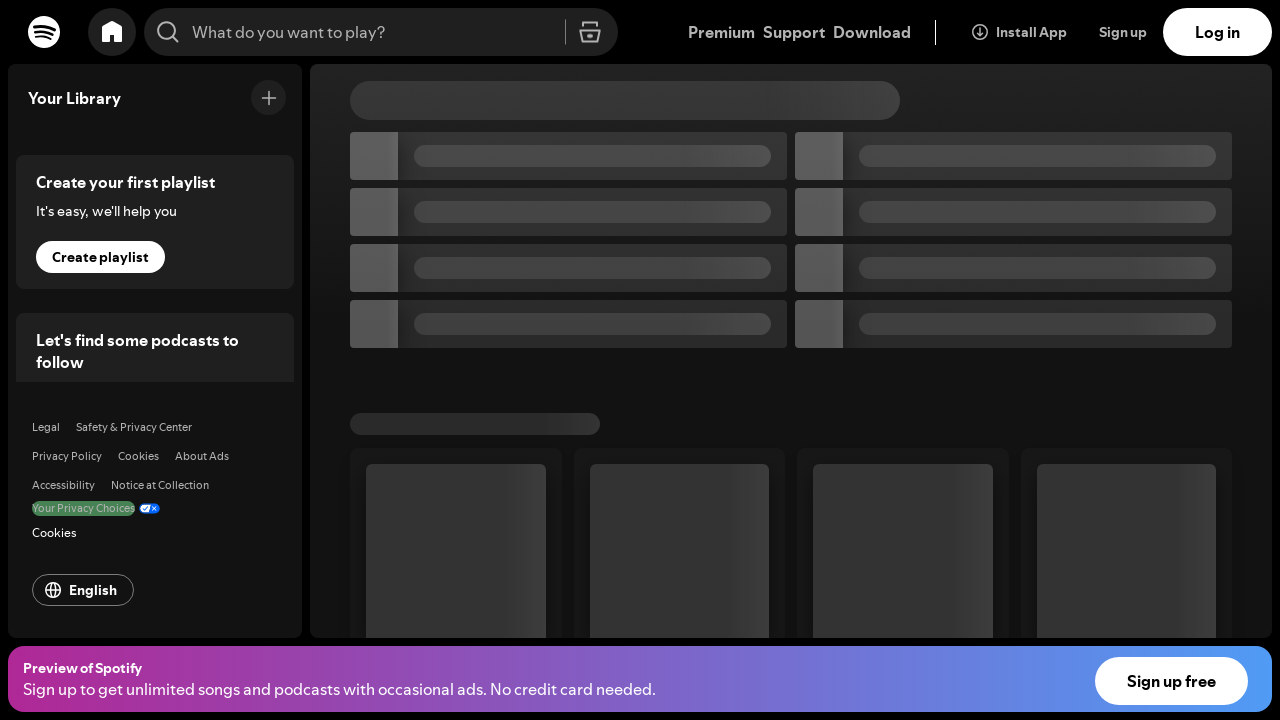

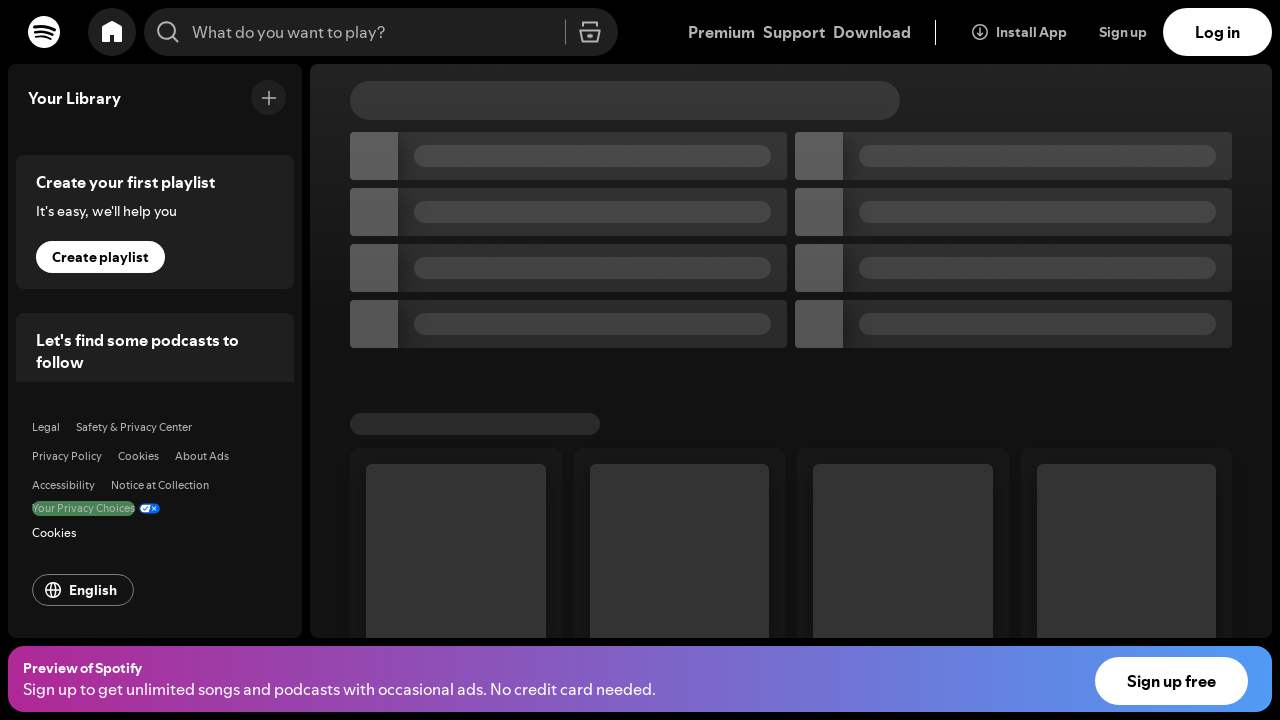